Tests table sorting functionality by clicking on the column header and verifying the products are sorted alphabetically

Starting URL: https://rahulshettyacademy.com/seleniumPractise/#/

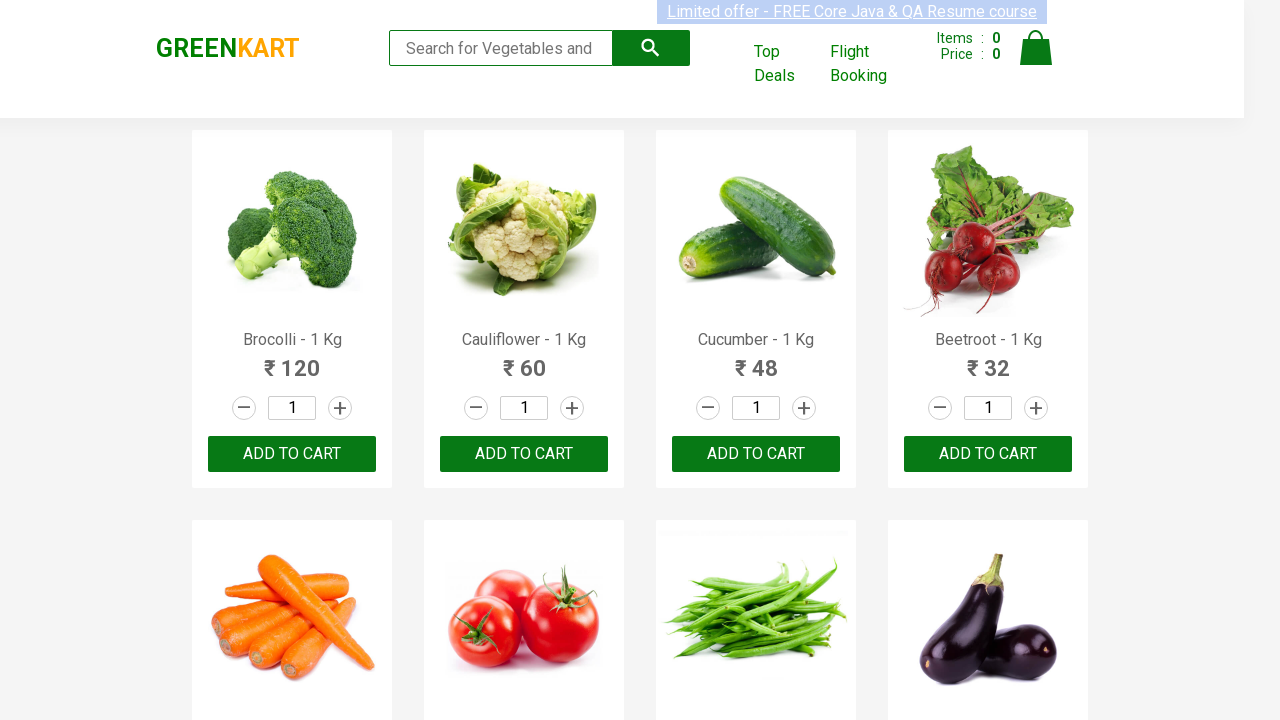

Clicked on cart link to navigate to offers page at (787, 64) on xpath=//div[@class='cart']/a[2]
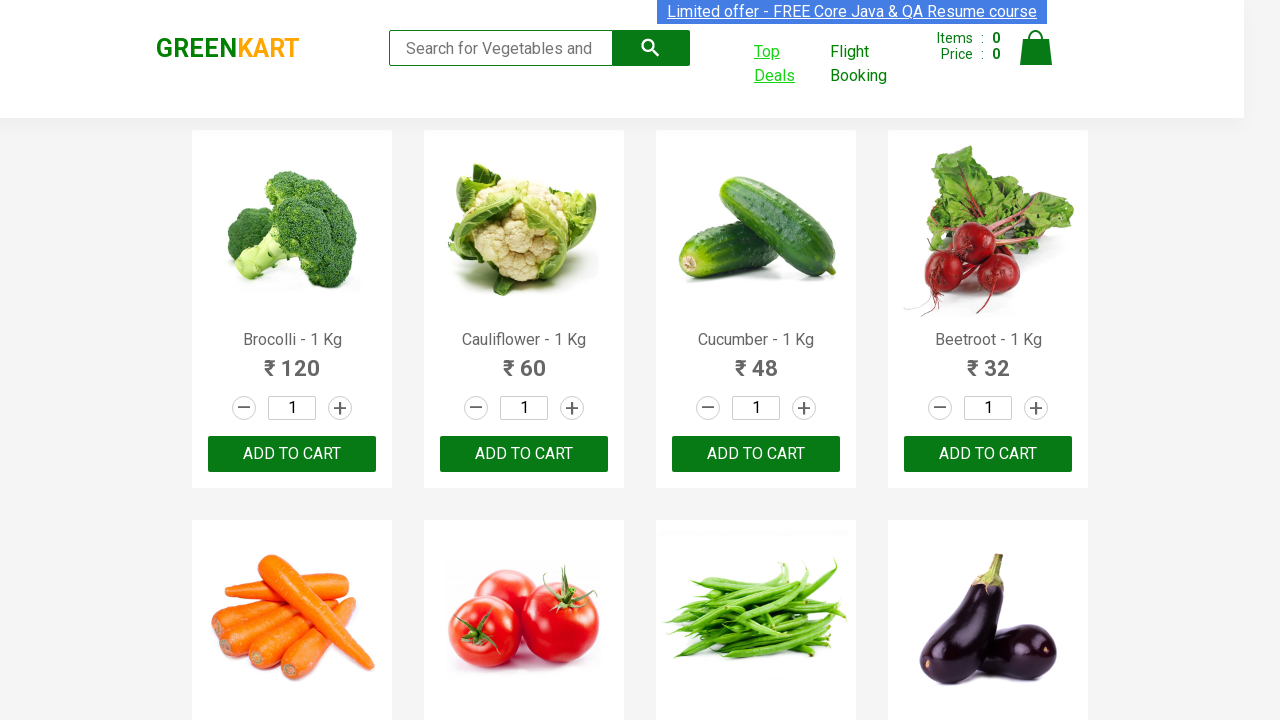

Waited 1000ms for new tab to load
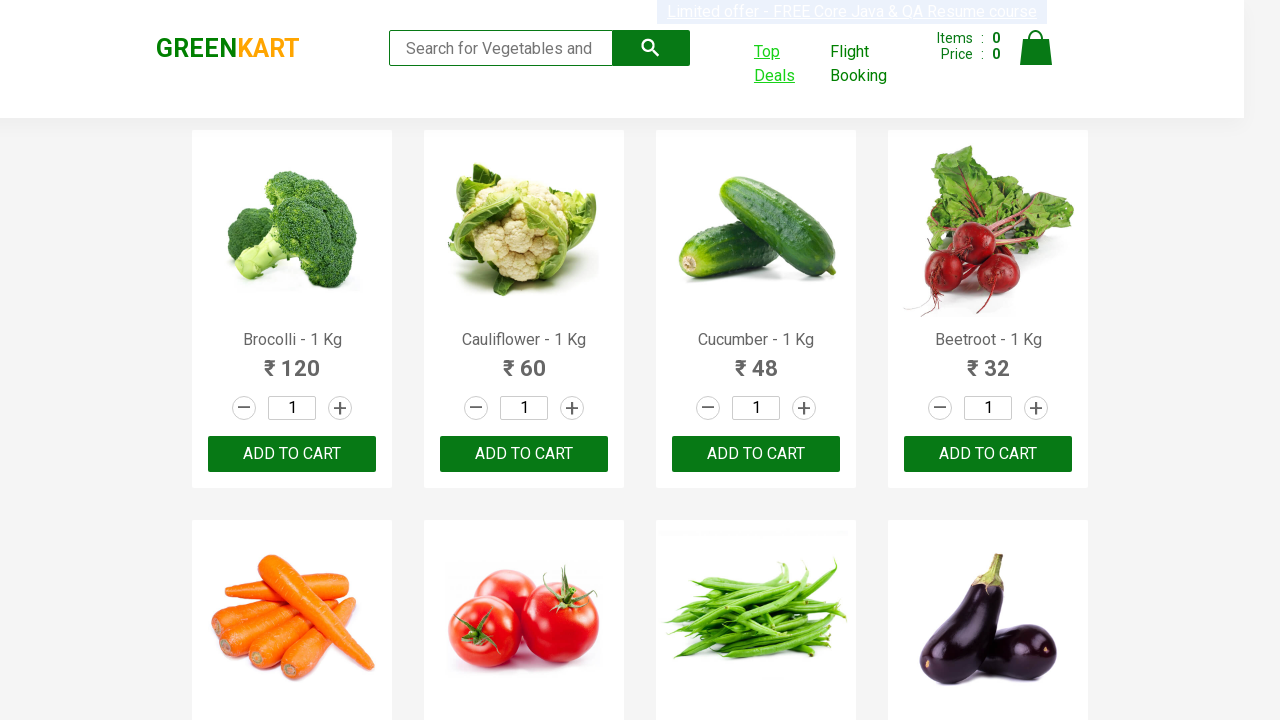

Switched to new tab
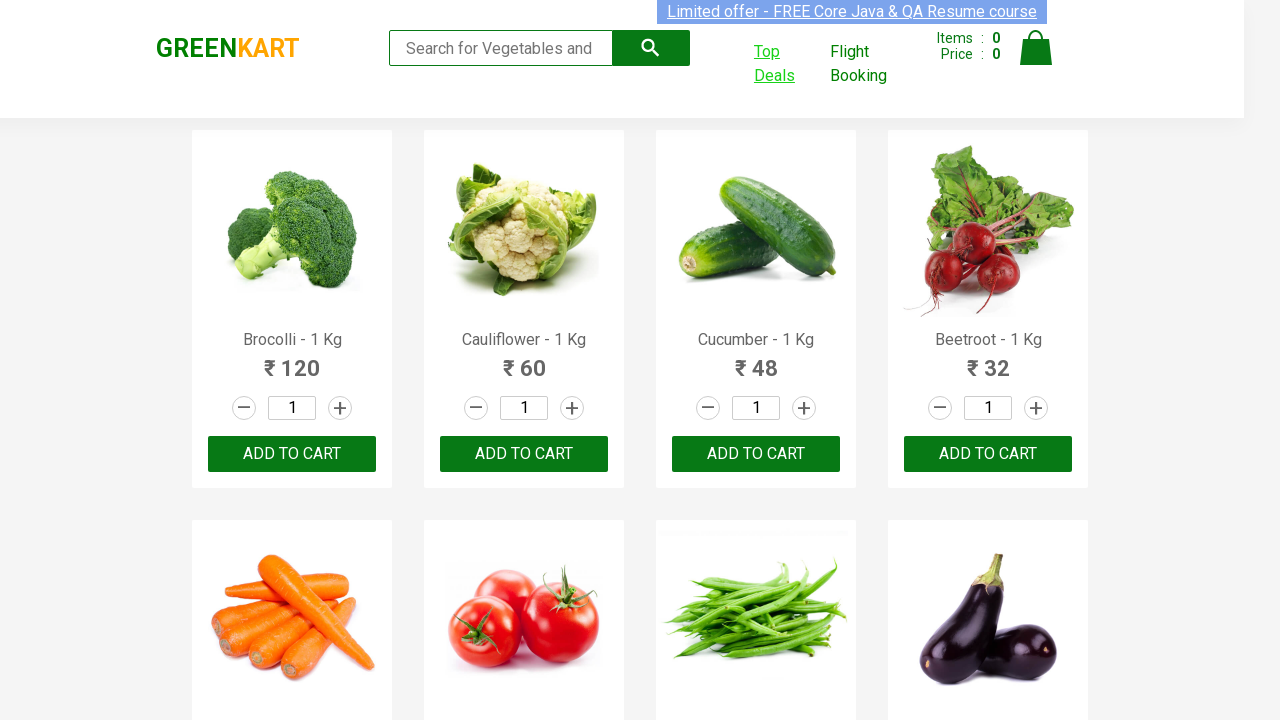

Updated page reference to new tab
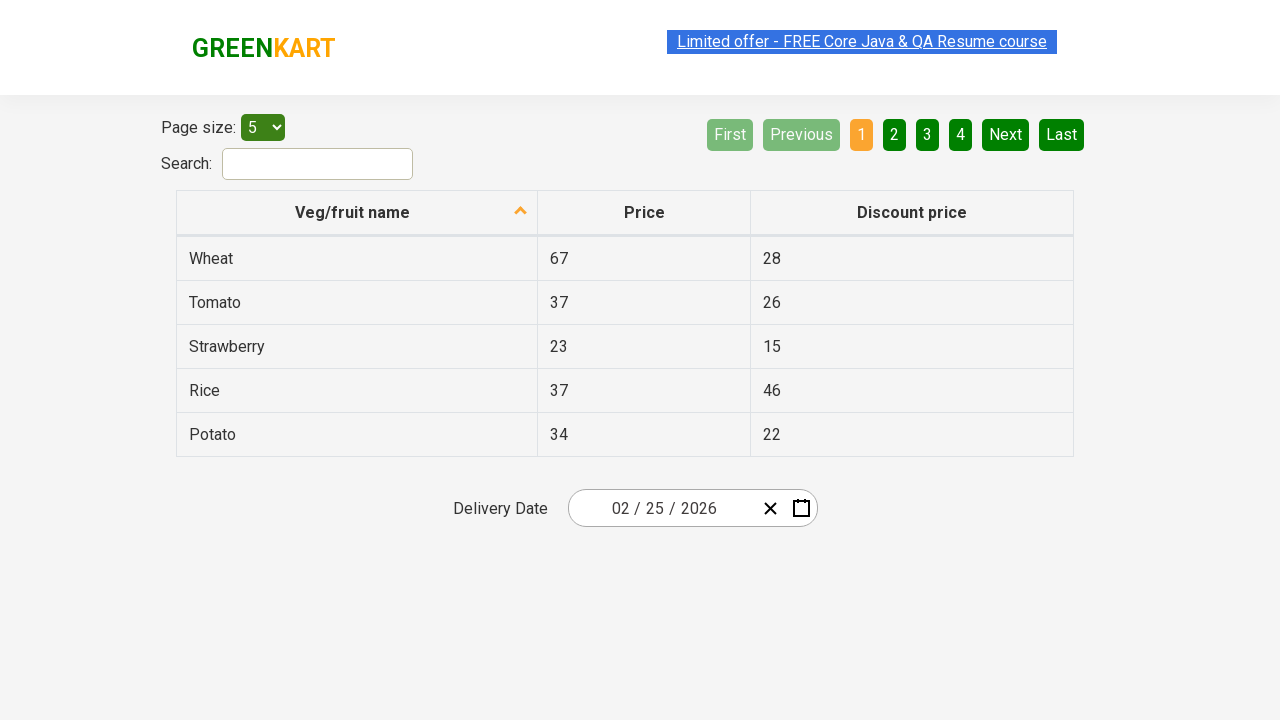

Clicked on first column header to sort products at (357, 213) on xpath=//th[@role='columnheader'][1]
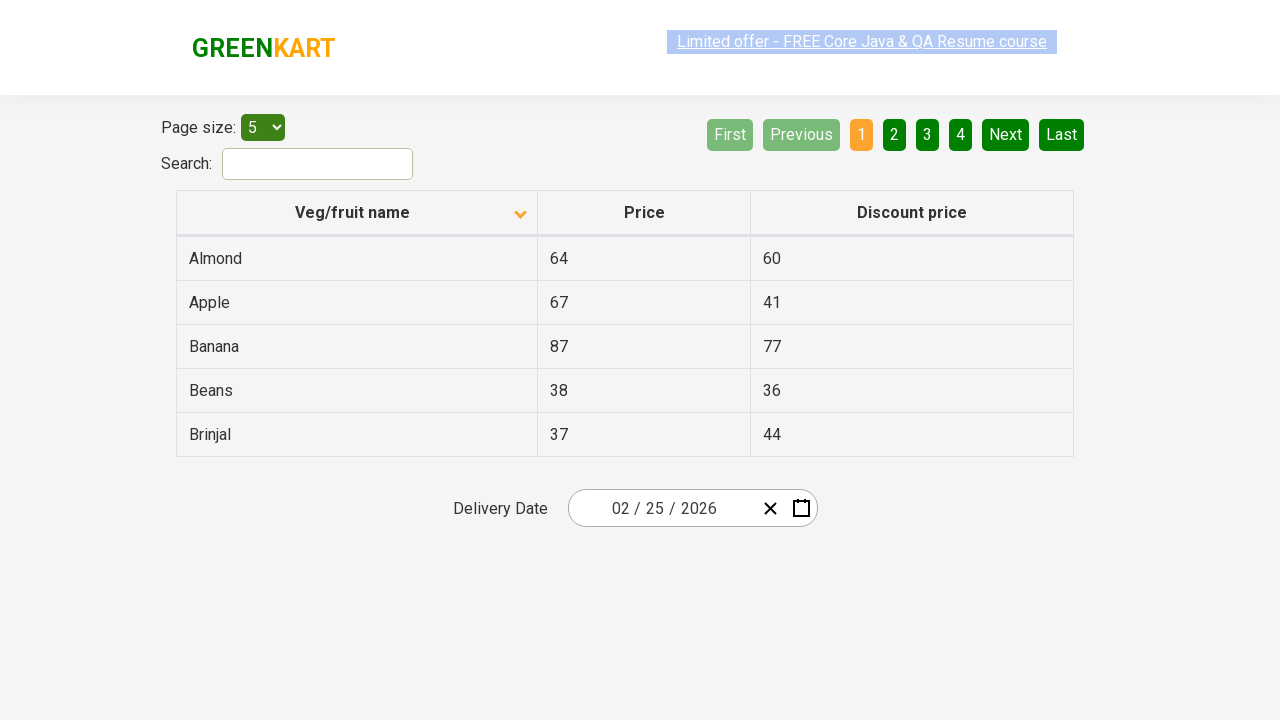

Retrieved all product name elements from table
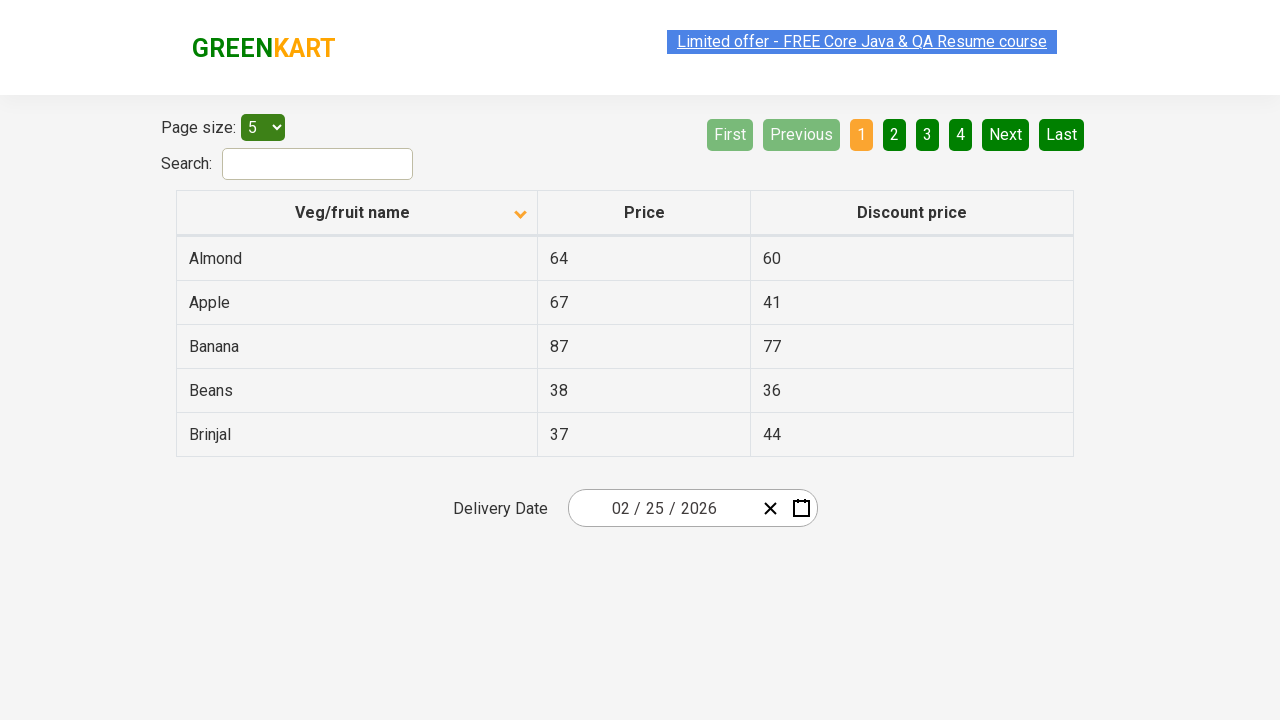

Extracted 5 product names from table
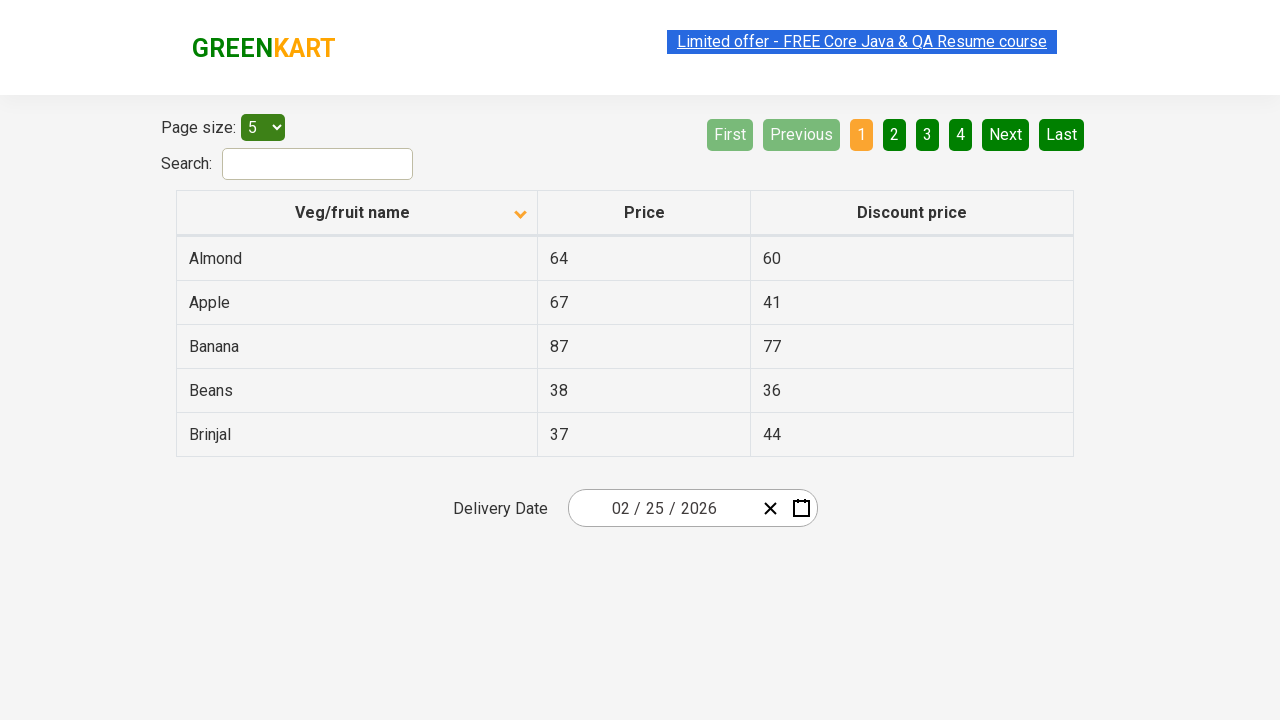

Generated alphabetically sorted list of product names
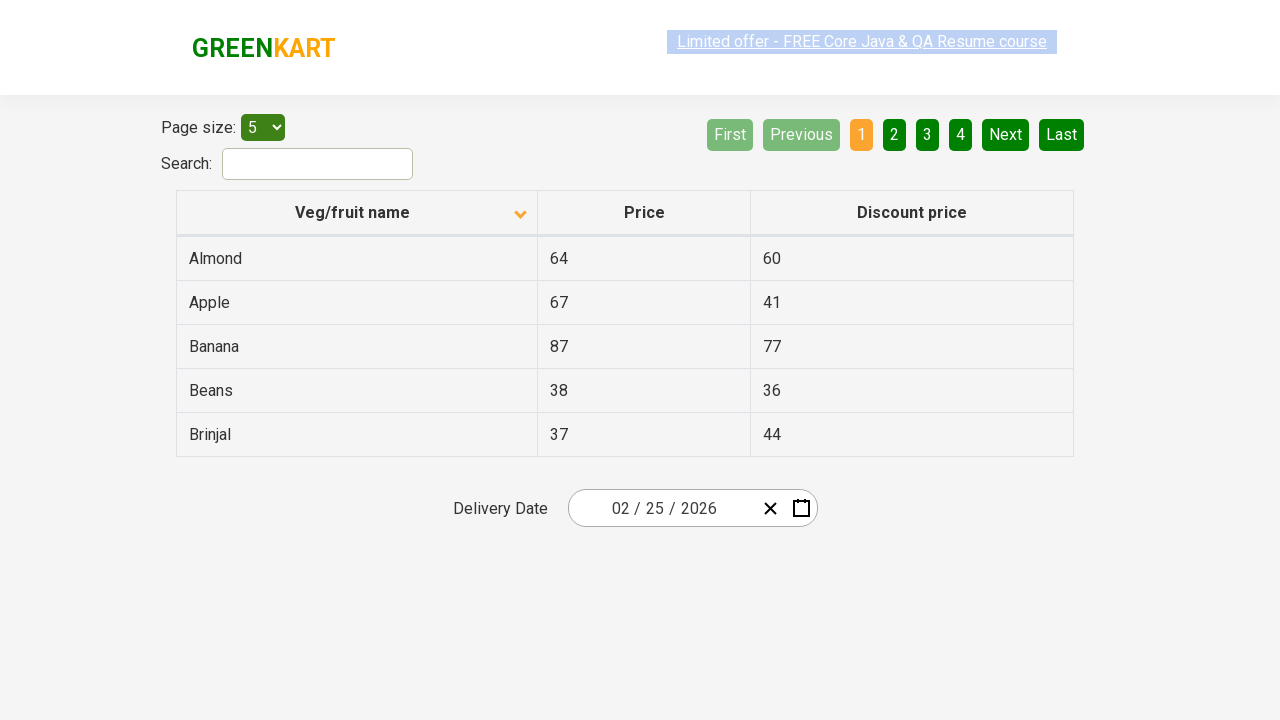

Verified that products are sorted alphabetically
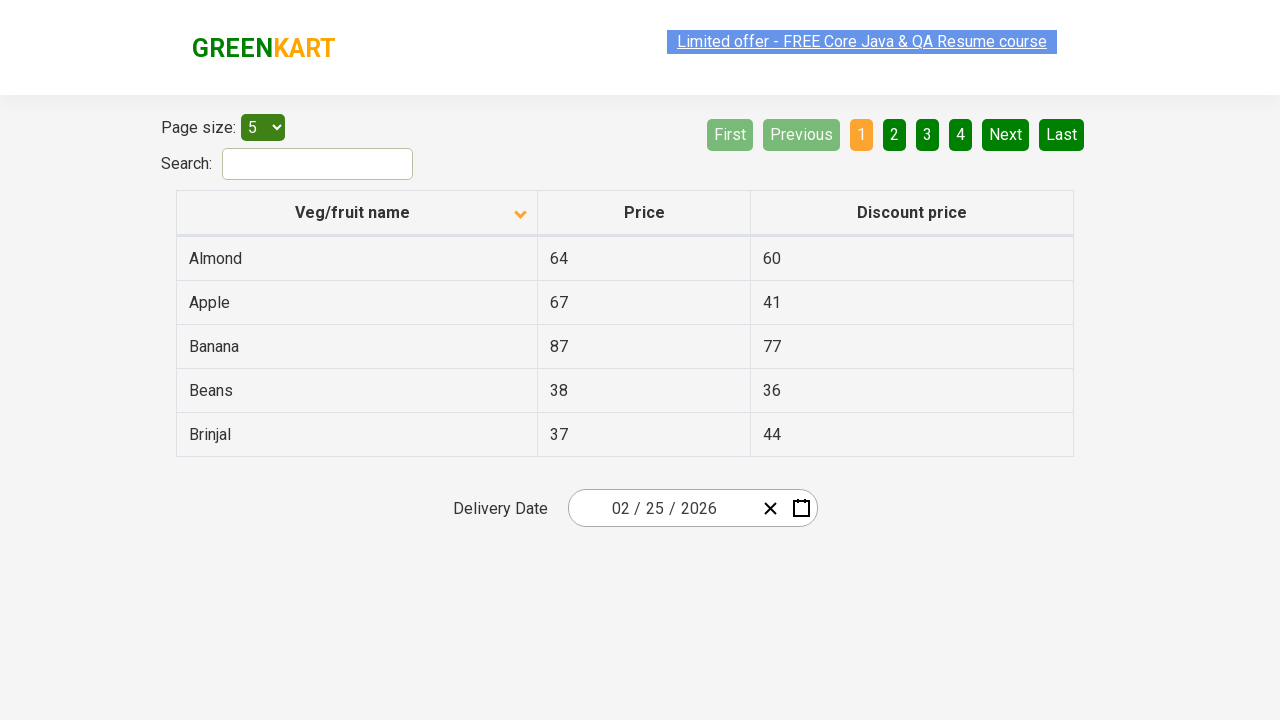

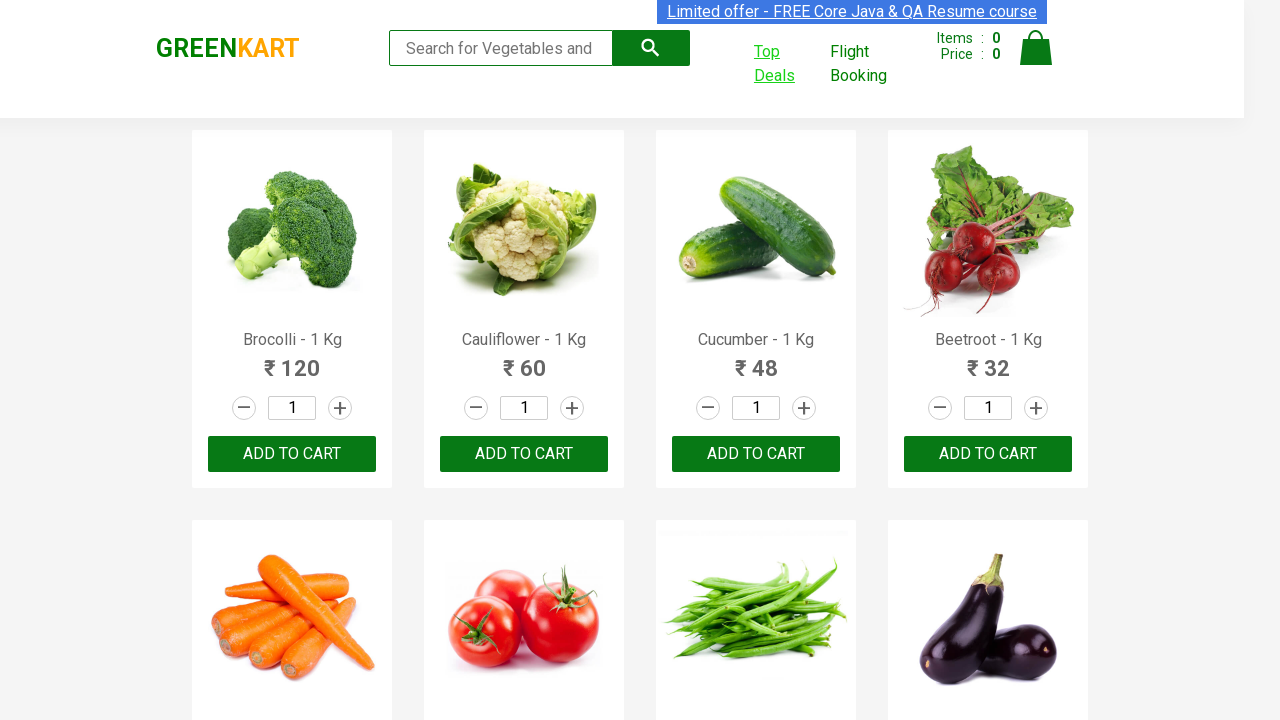